Tests TodoMVC application by adding multiple todos via form input, checking off a todo with checkbox, and editing a todo by double-clicking and updating the text.

Starting URL: https://demo.playwright.dev/todomvc/

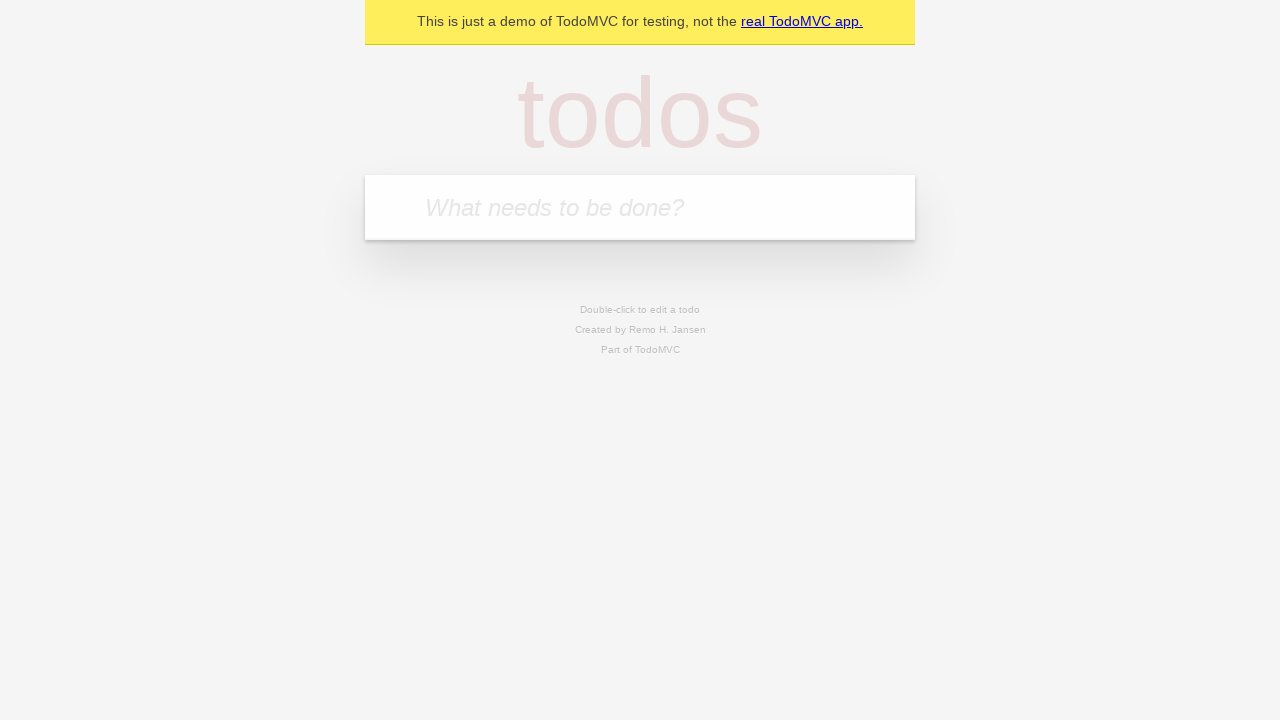

Verified todo input field is visible
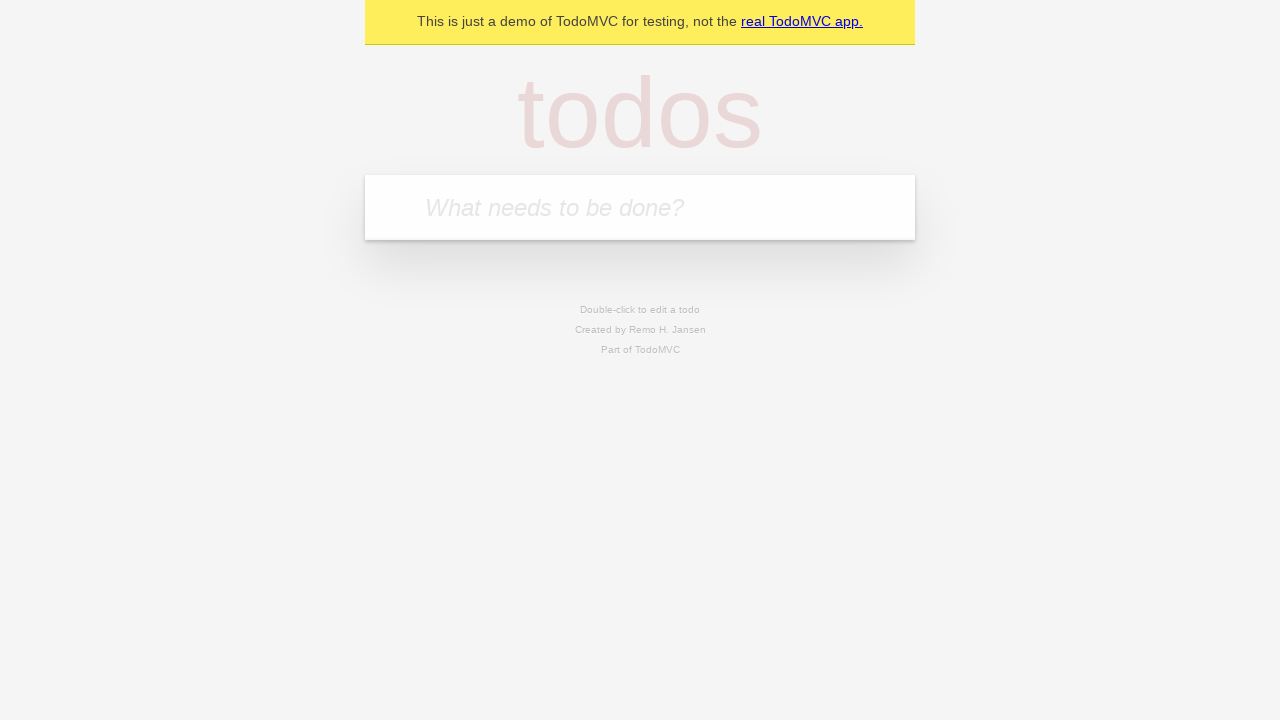

Filled todo input with 'Learn Playwright form interactions' on .new-todo
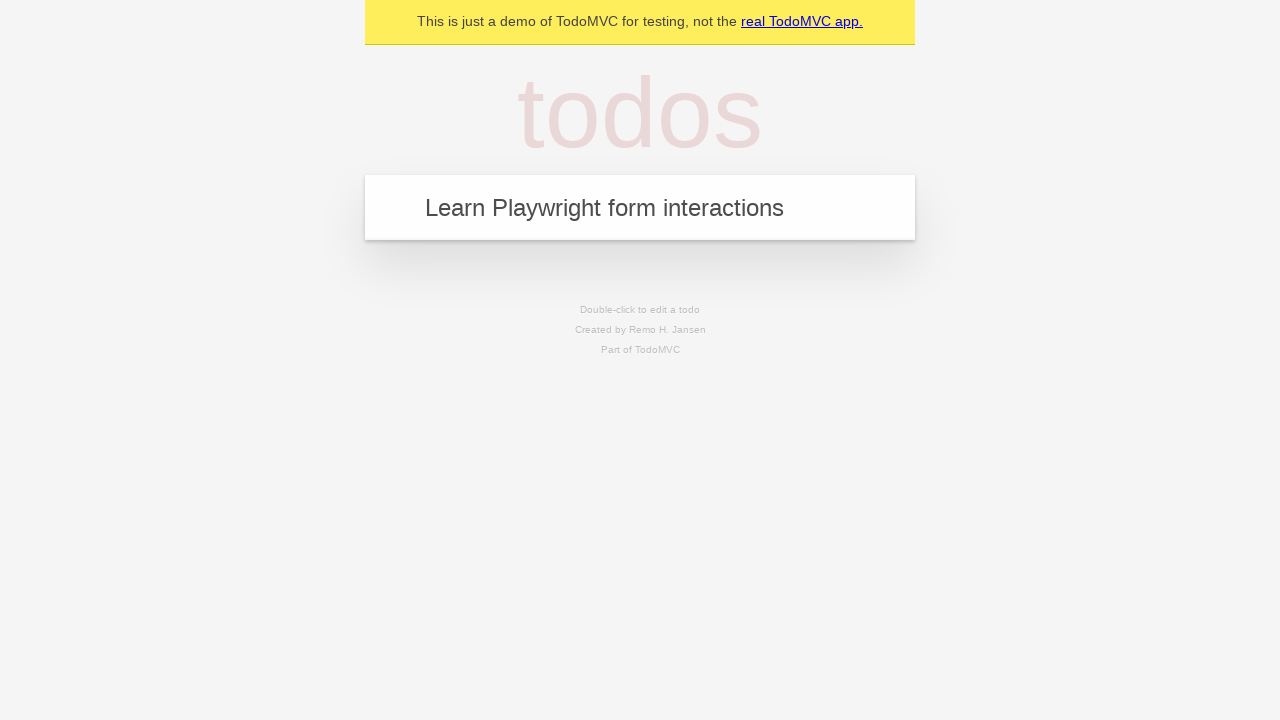

Pressed Enter to submit first todo on .new-todo
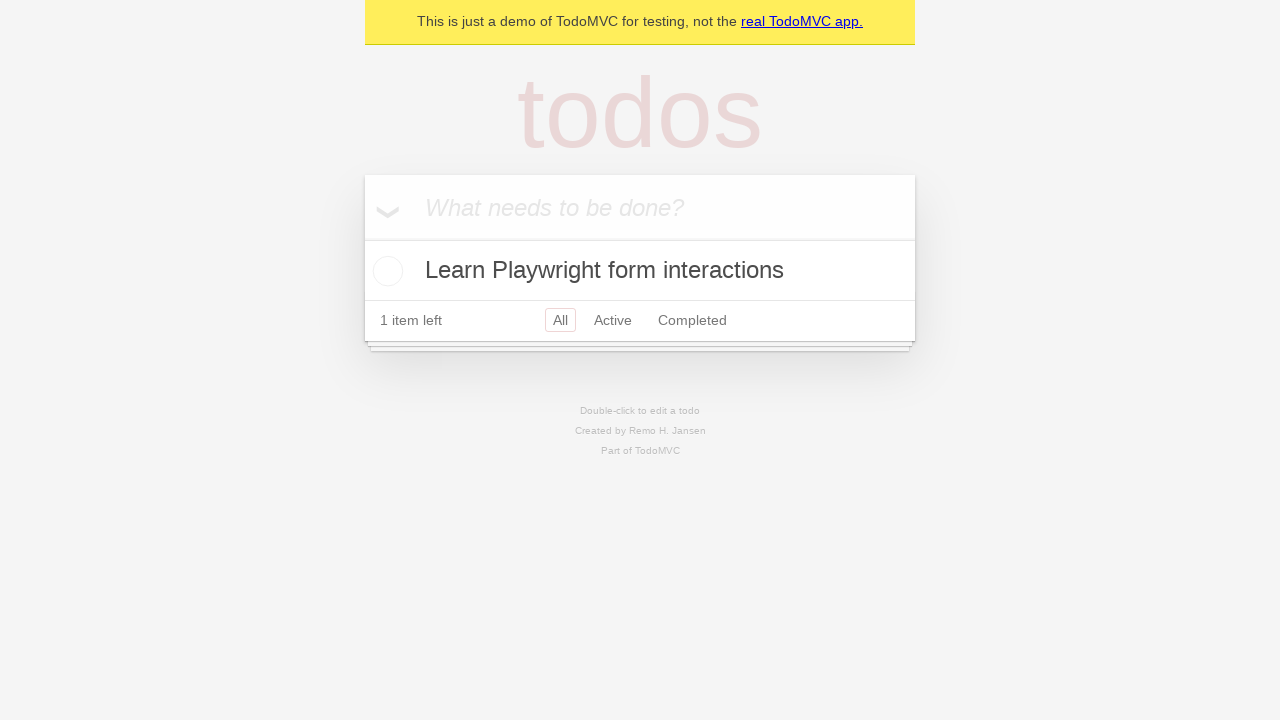

First todo appeared in the list
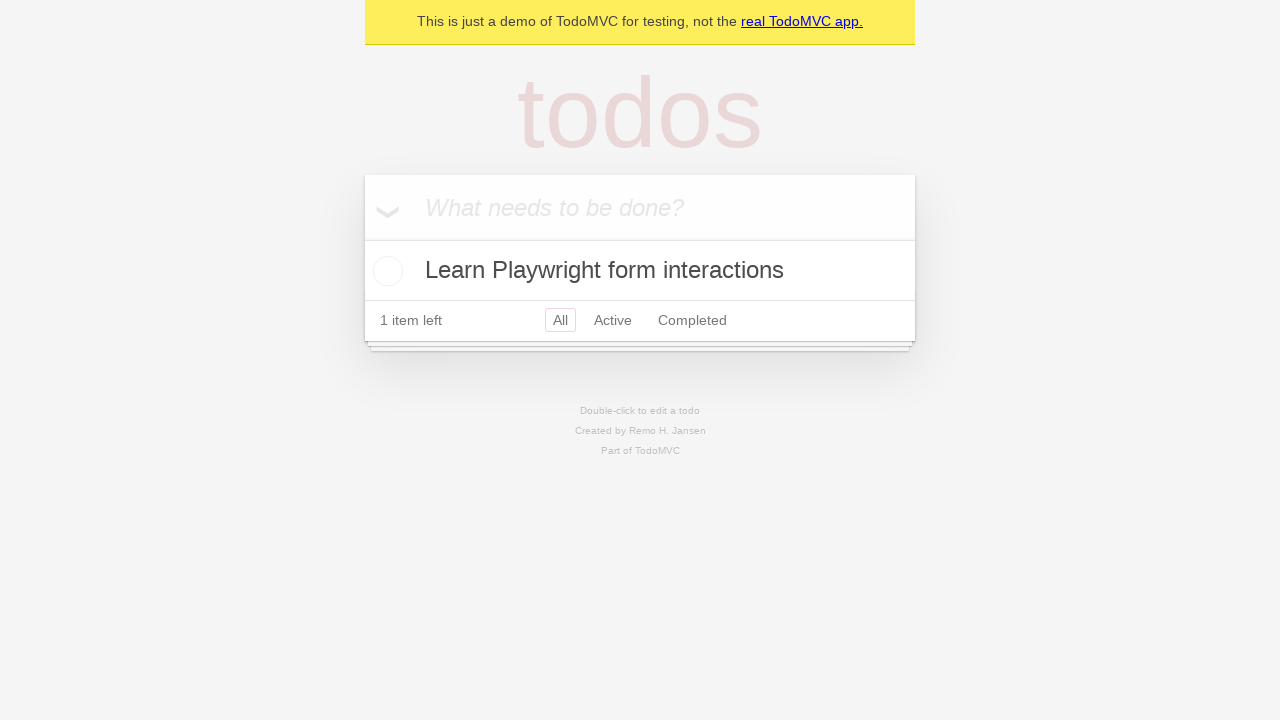

Filled todo input with 'Practice text input' on .new-todo
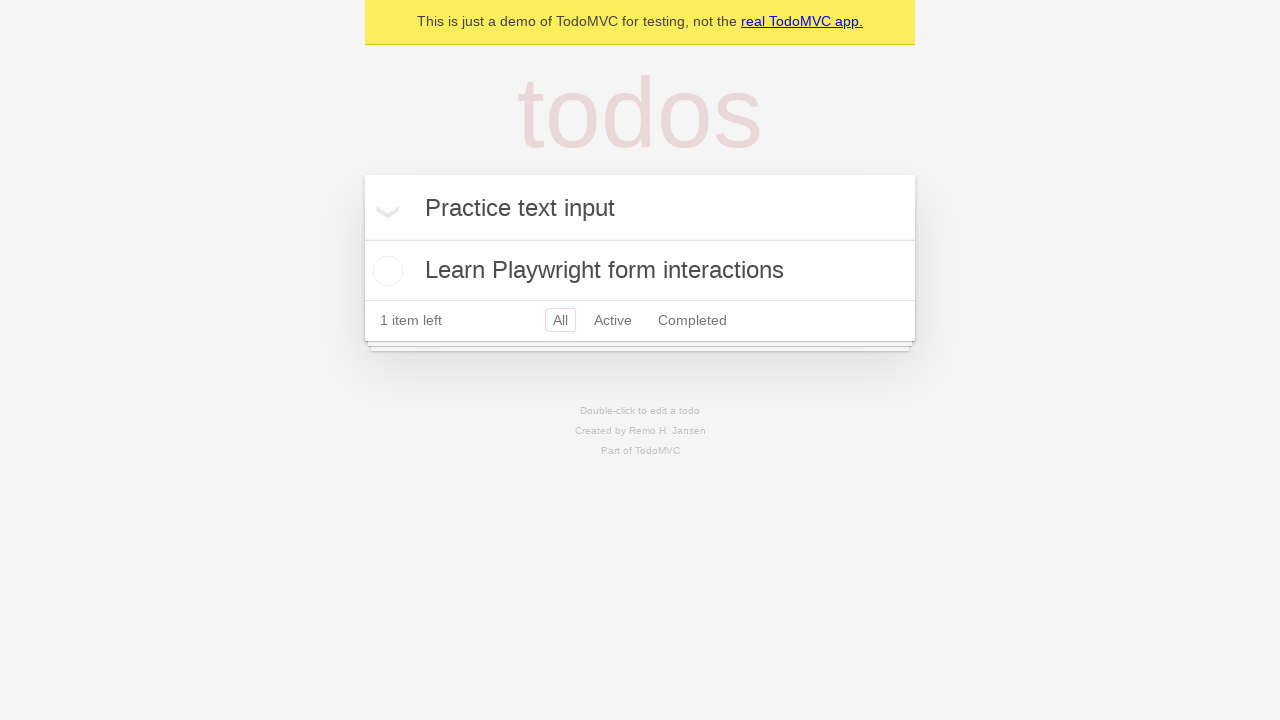

Pressed Enter to submit todo 'Practice text input'
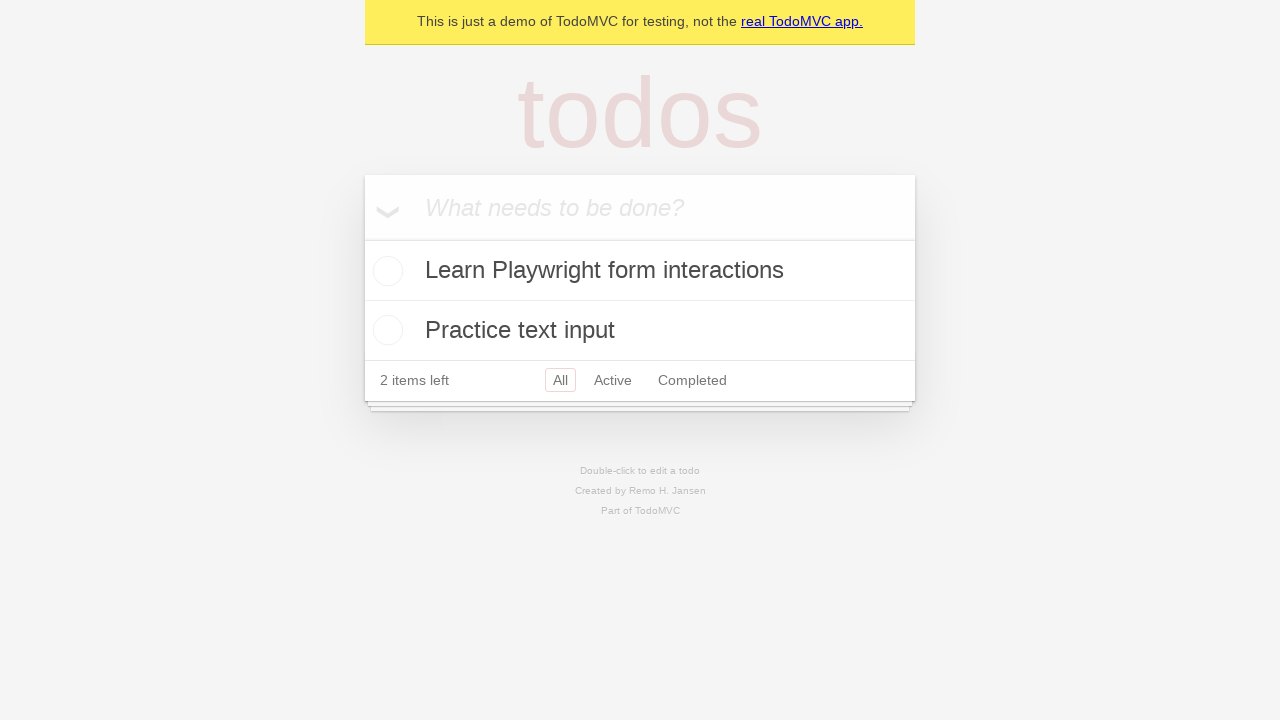

Filled todo input with 'Test checkbox interactions' on .new-todo
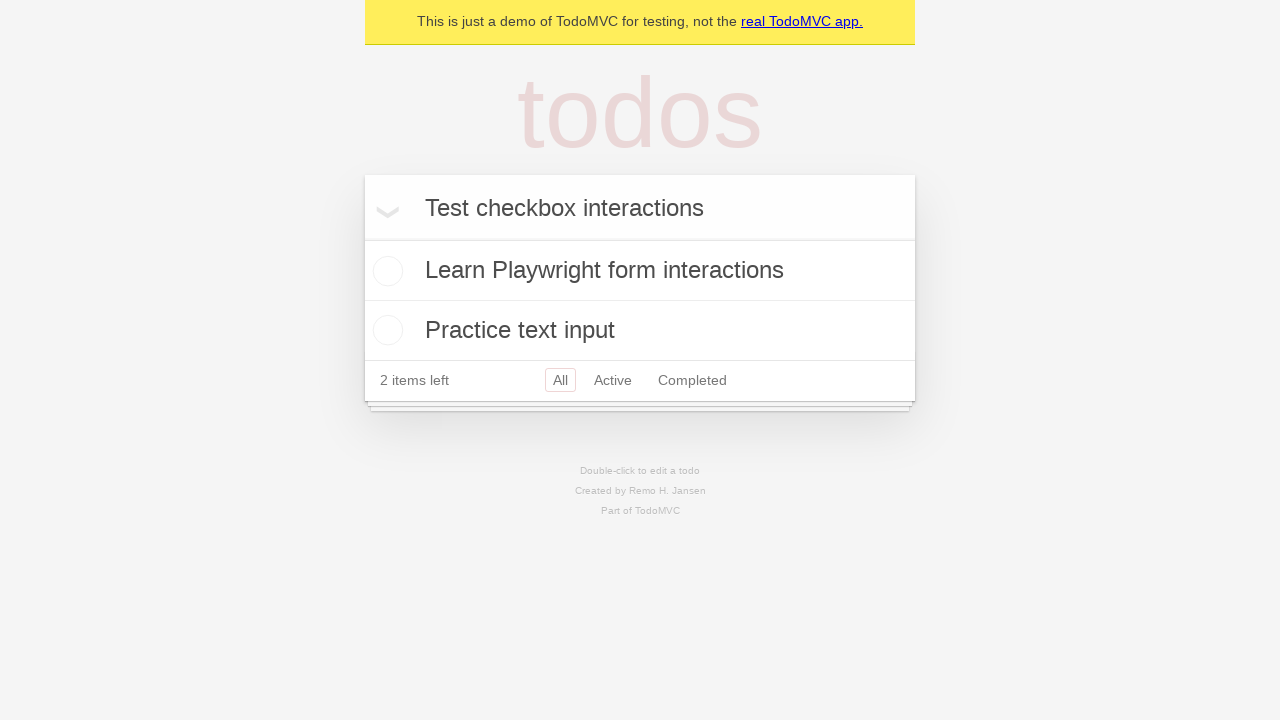

Pressed Enter to submit todo 'Test checkbox interactions'
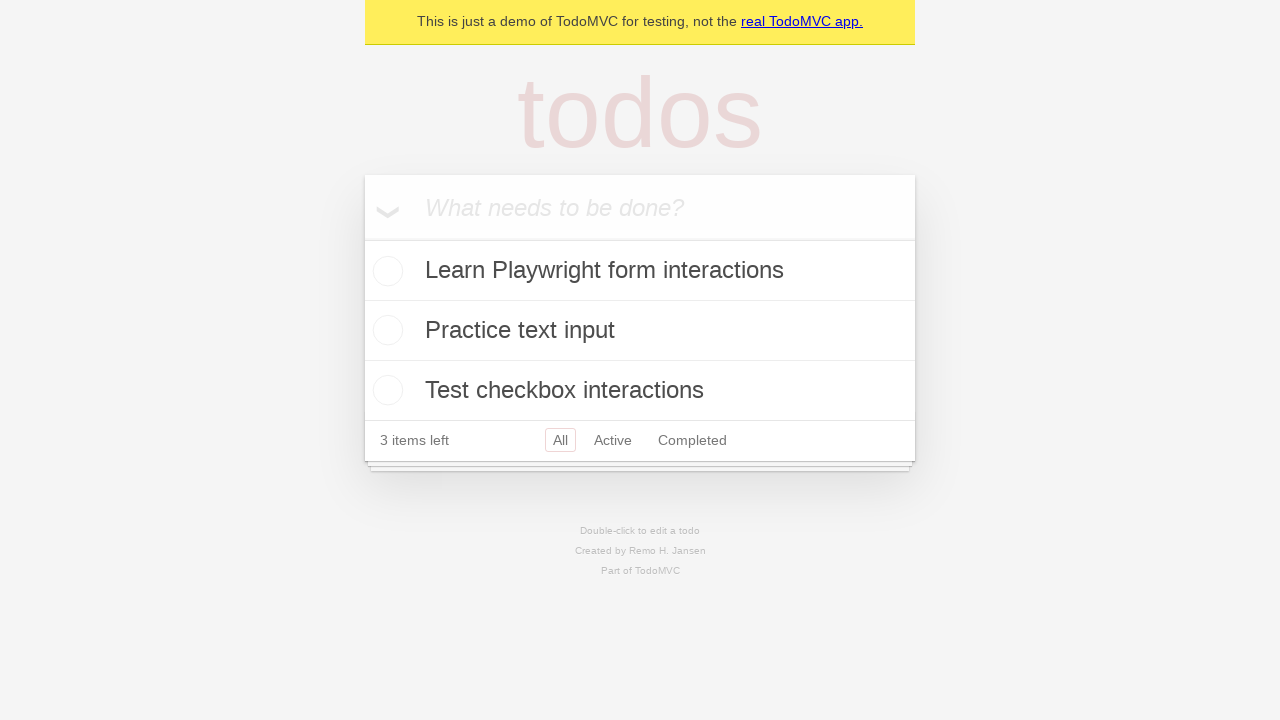

Filled todo input with 'Try different submission methods' on .new-todo
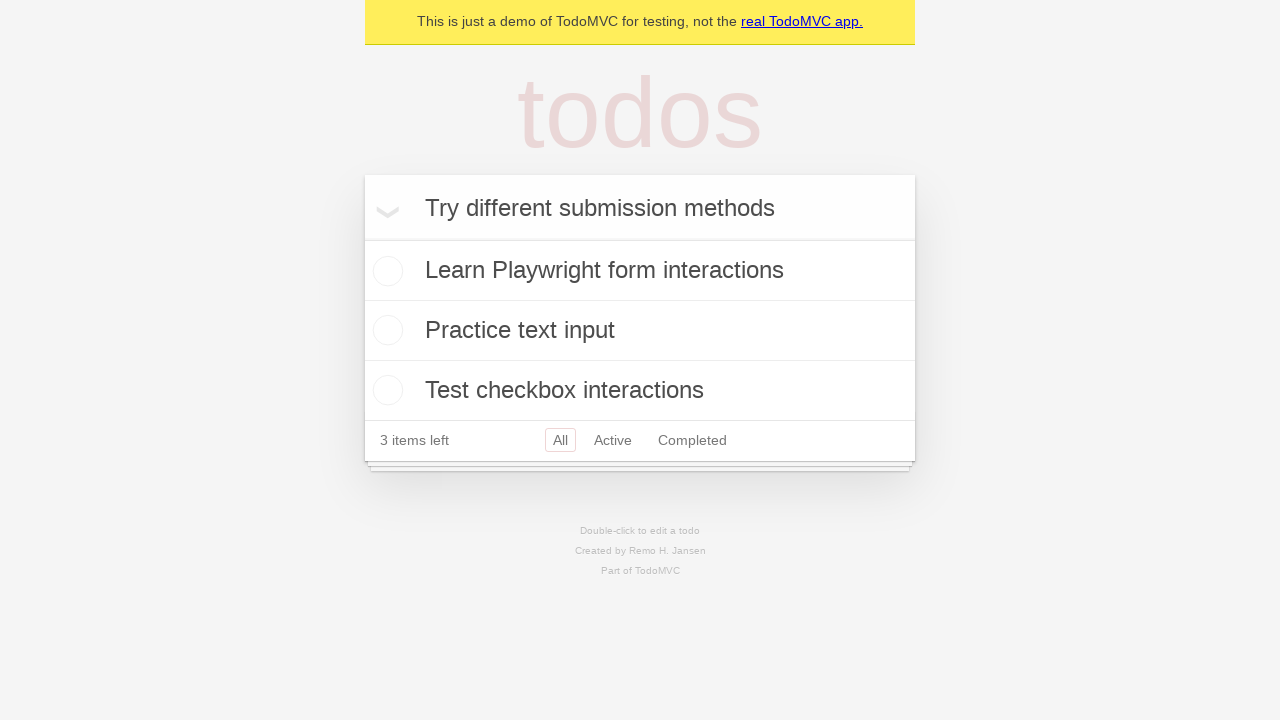

Pressed Enter to submit todo 'Try different submission methods'
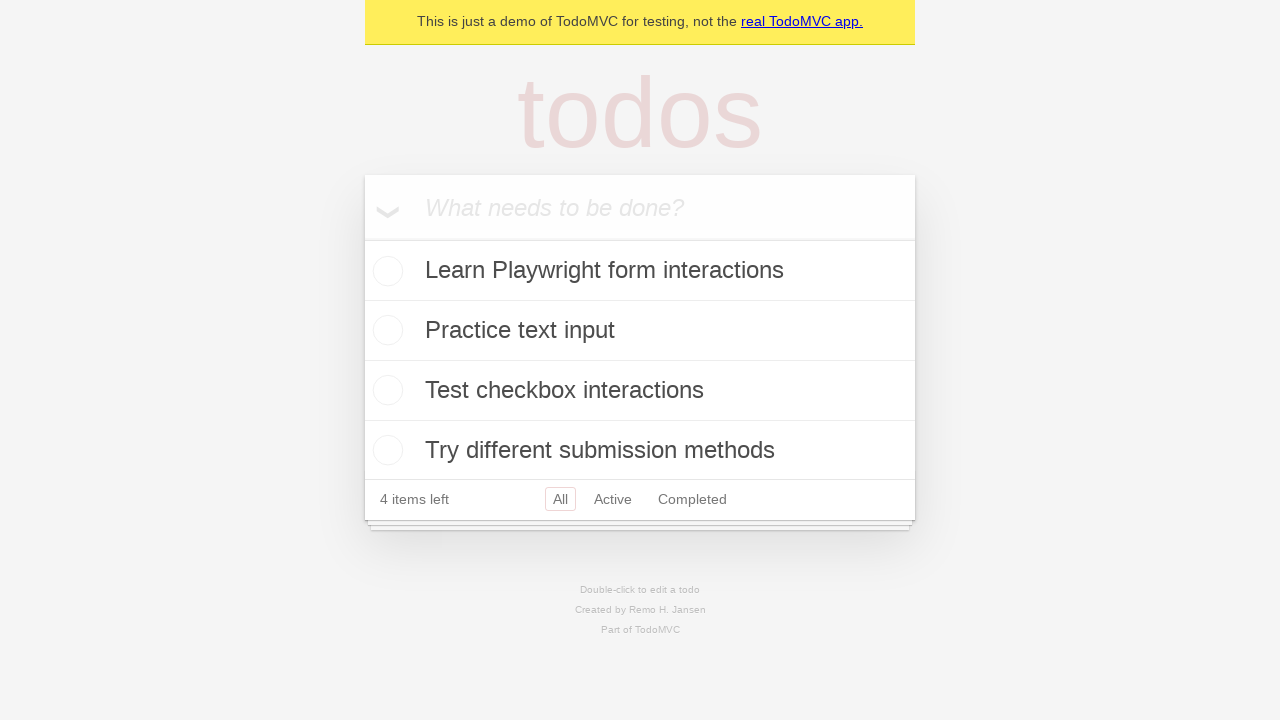

All four todos are now visible in the list
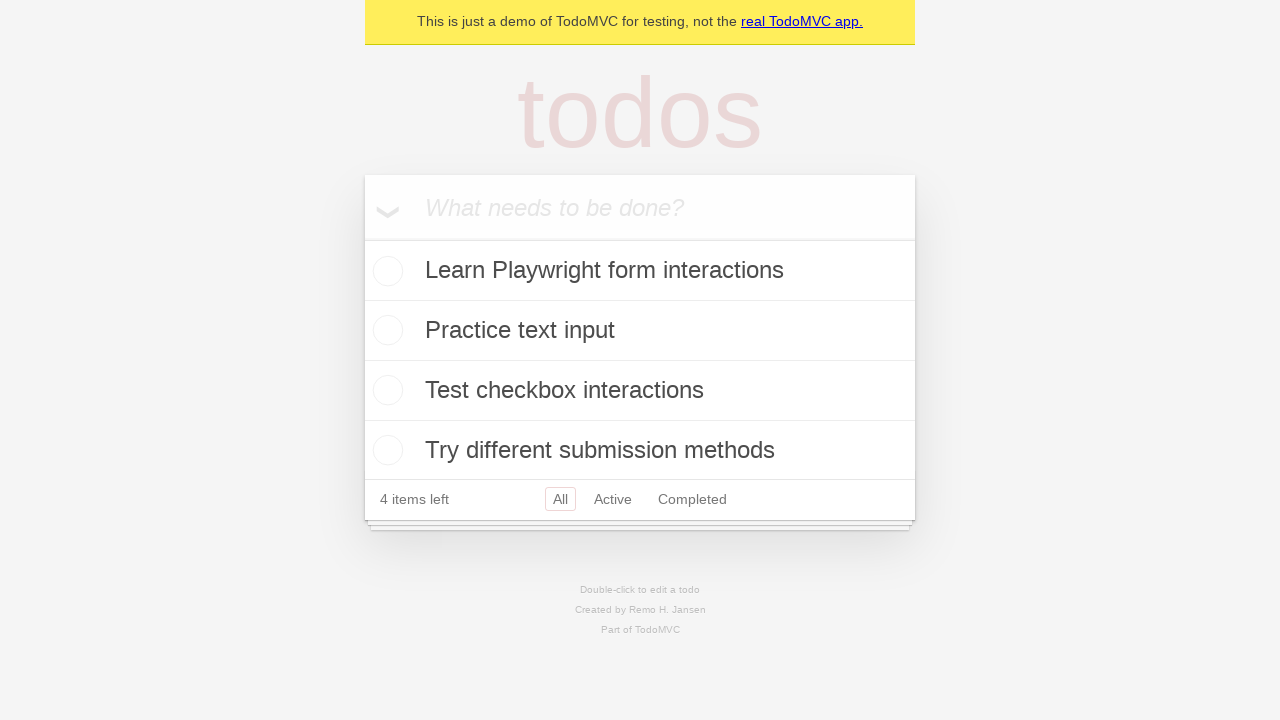

Checked the first todo checkbox at (385, 271) on .todo-list li >> nth=0 >> .toggle
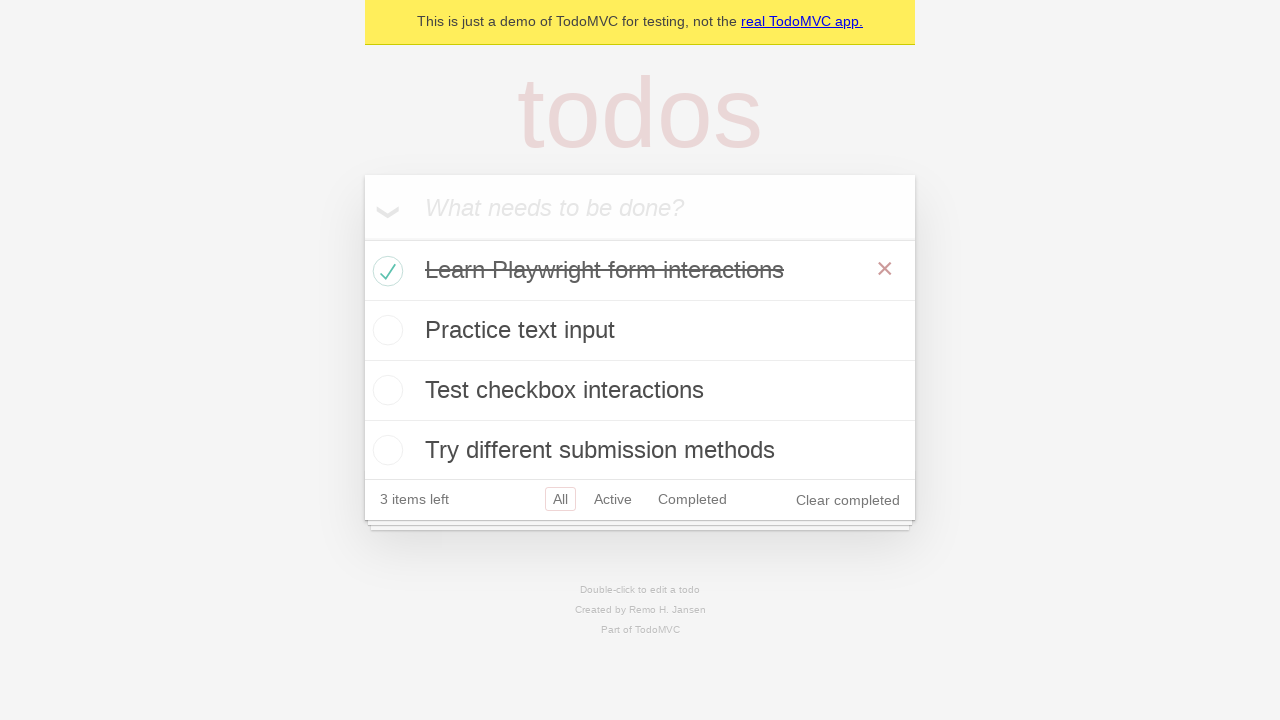

Double-clicked the second todo to enter edit mode at (640, 331) on .todo-list li >> nth=1
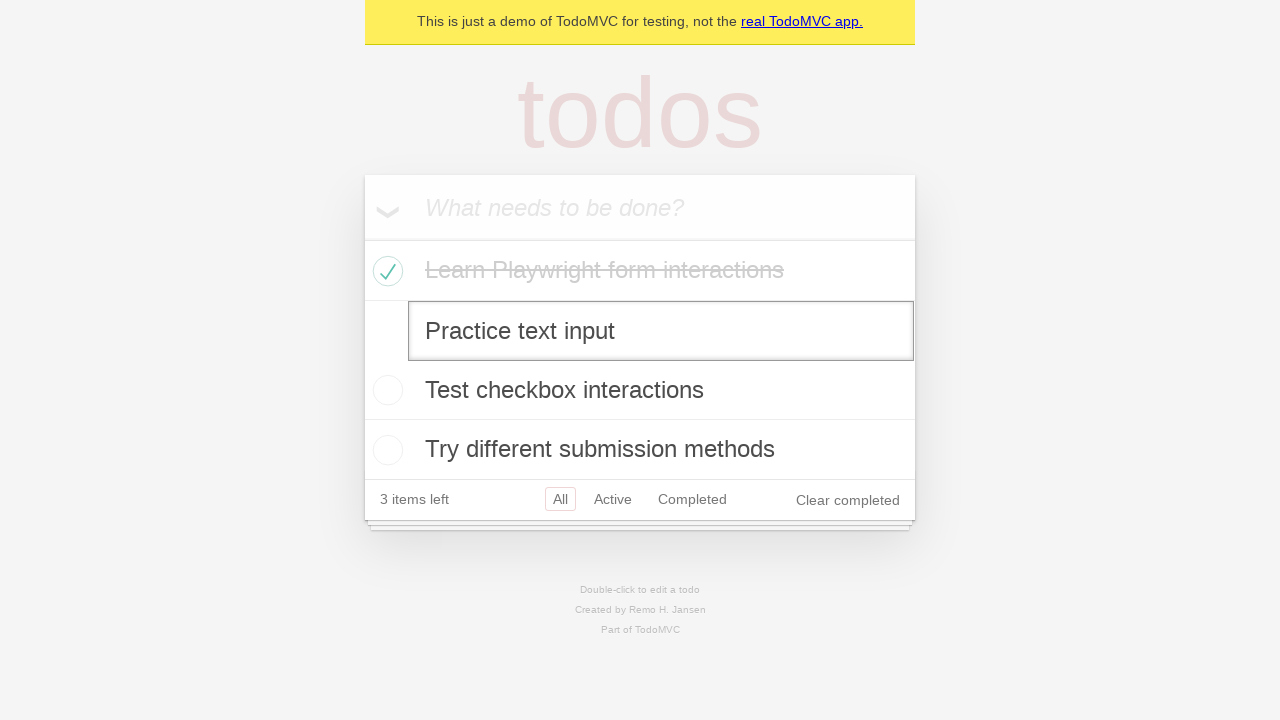

Updated todo text to 'Updated: Practice advanced form interactions' on .todo-list li >> nth=1 >> .edit
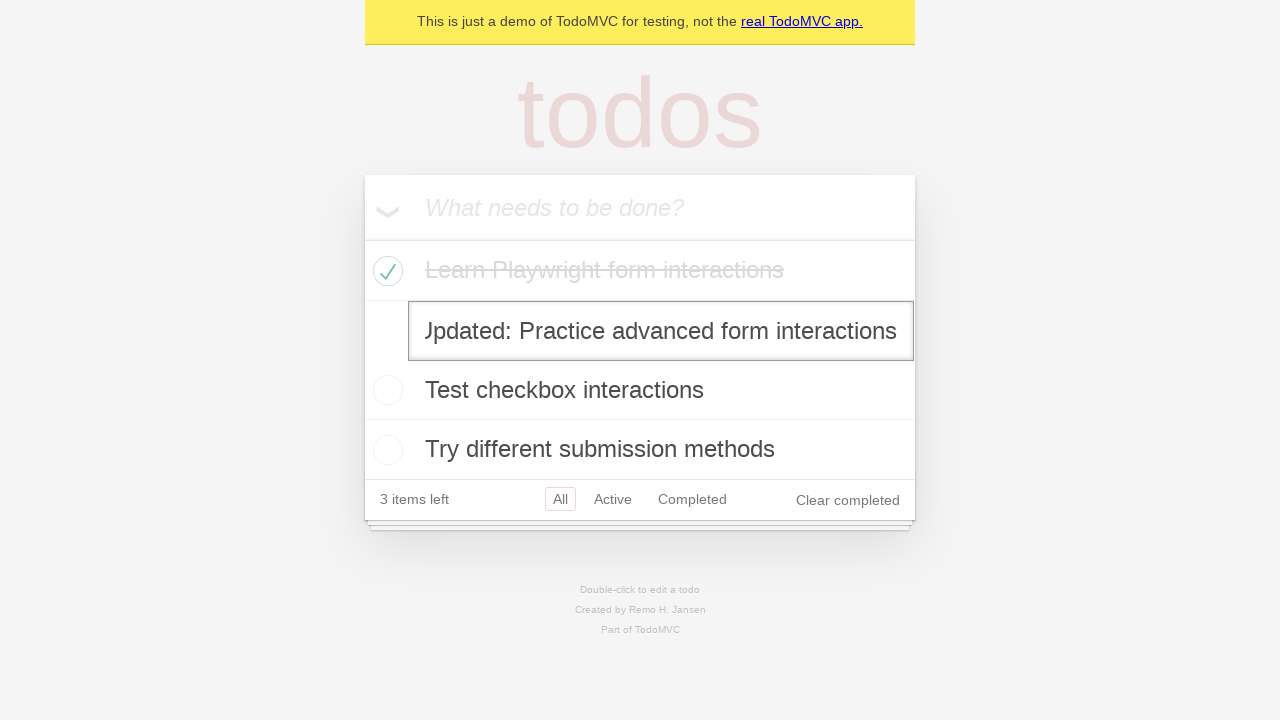

Pressed Enter to confirm todo edit on .todo-list li >> nth=1 >> .edit
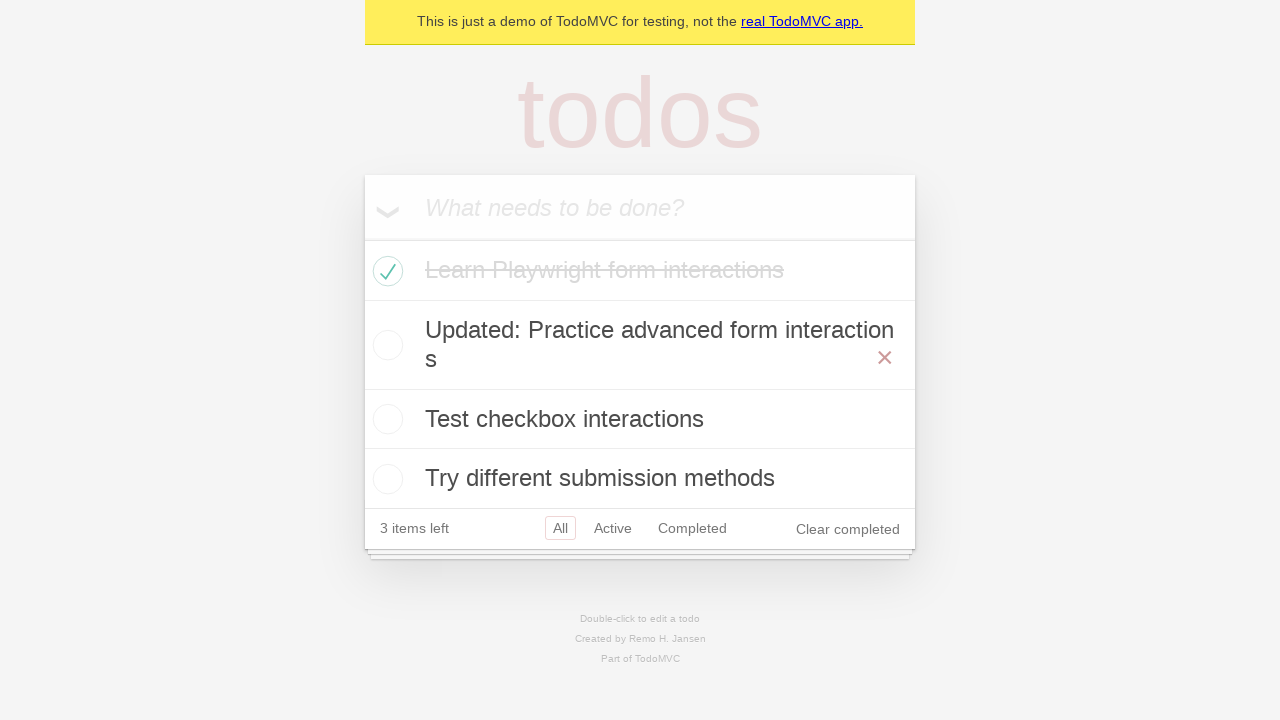

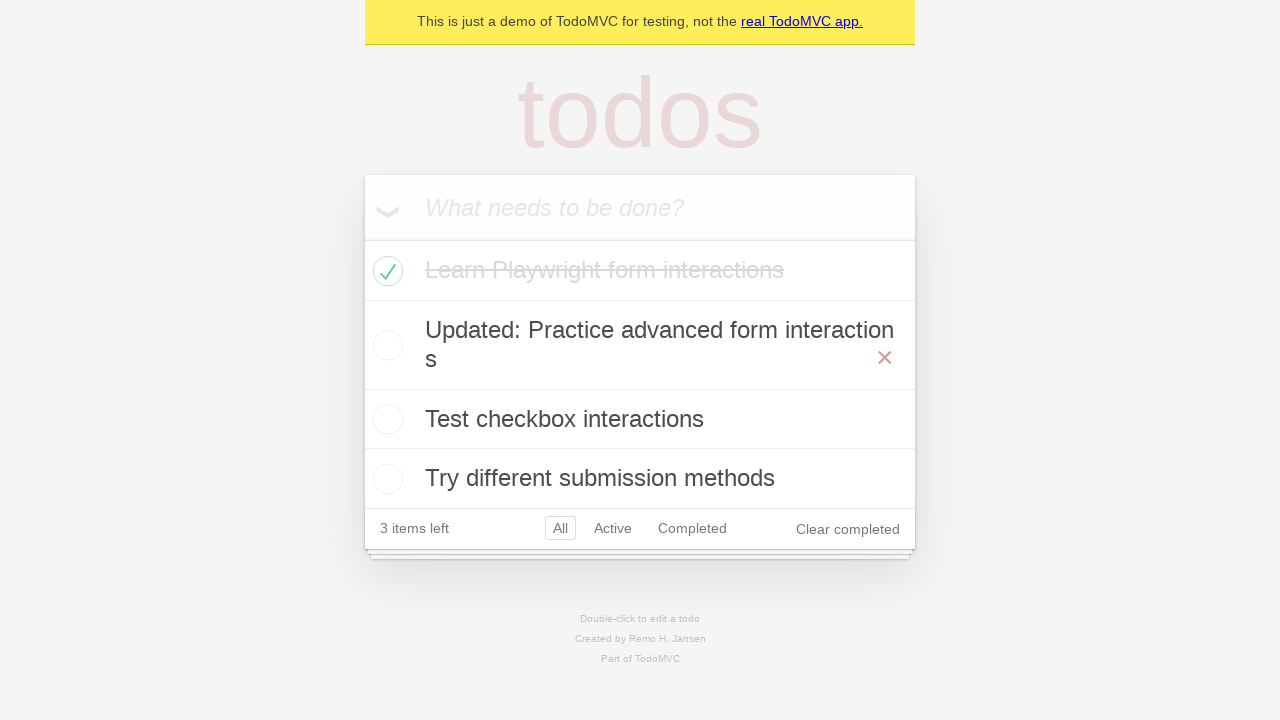